Tests moving a range slider by a percentage (40%) on the W3Schools slider demo page

Starting URL: https://www.w3schools.com/howto/howto_js_rangeslider.asp

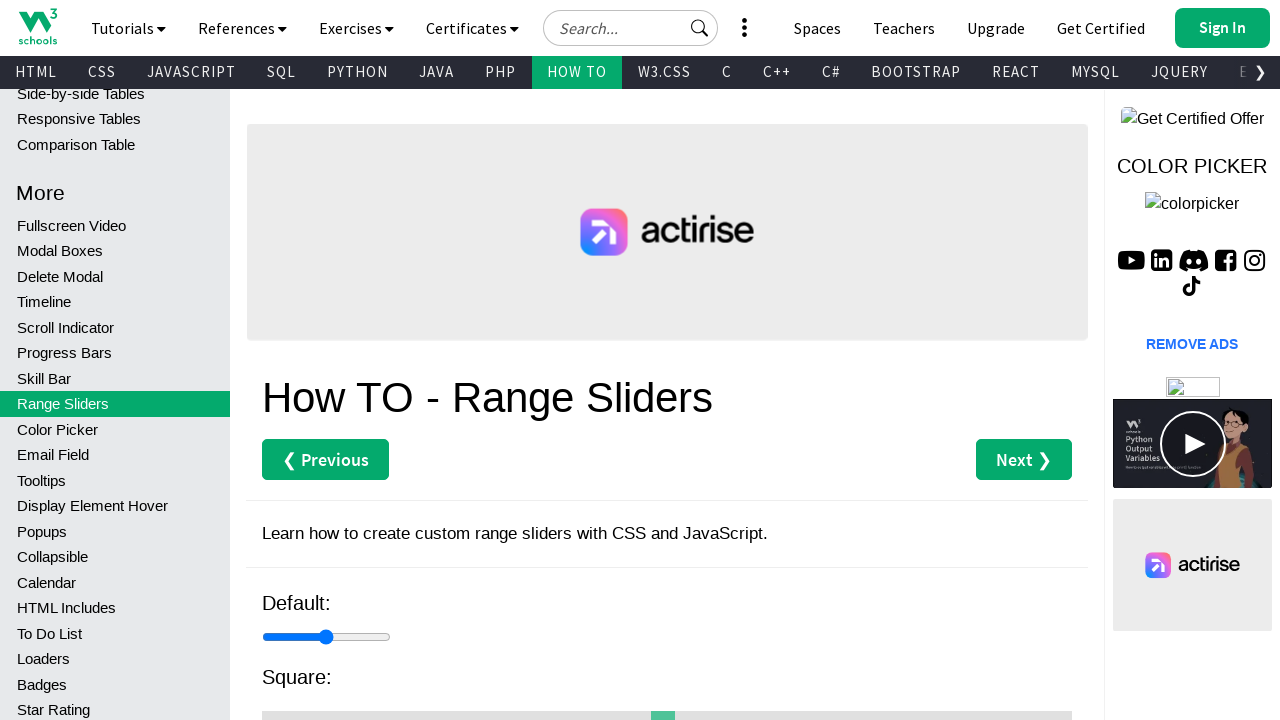

Navigated to W3Schools slider demo page
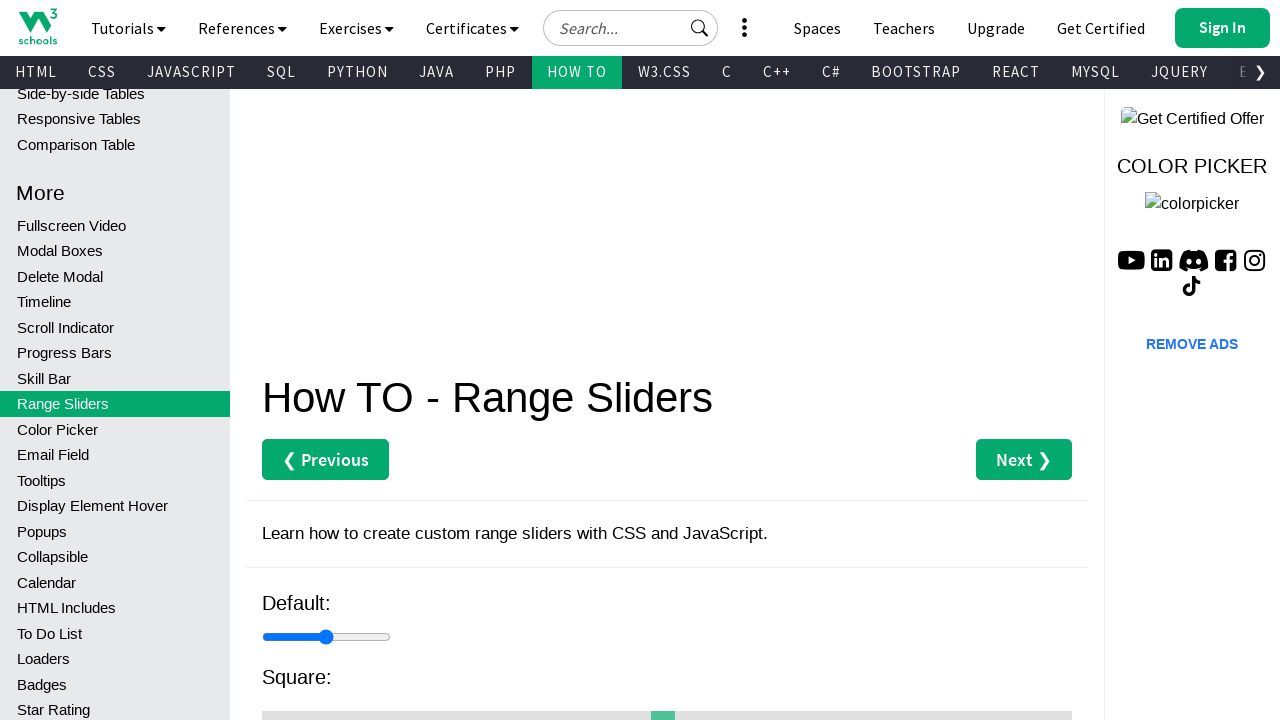

Located the range slider element
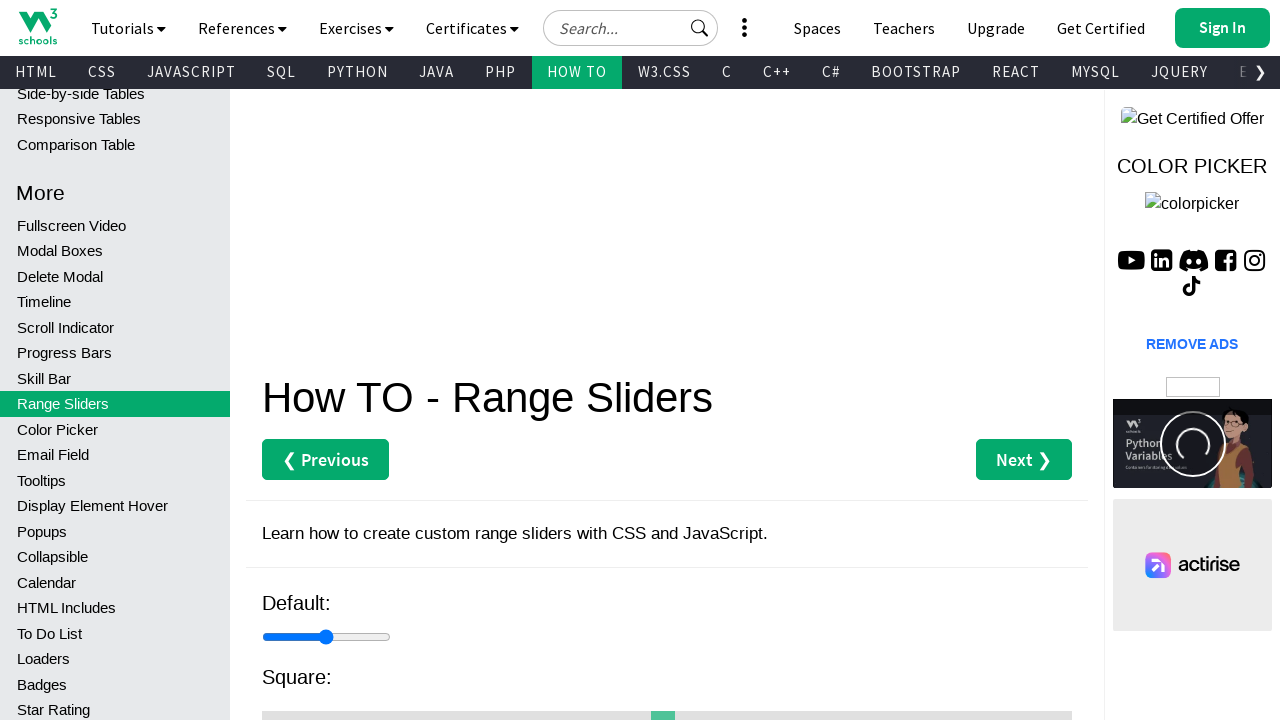

Confirmed slider is visible
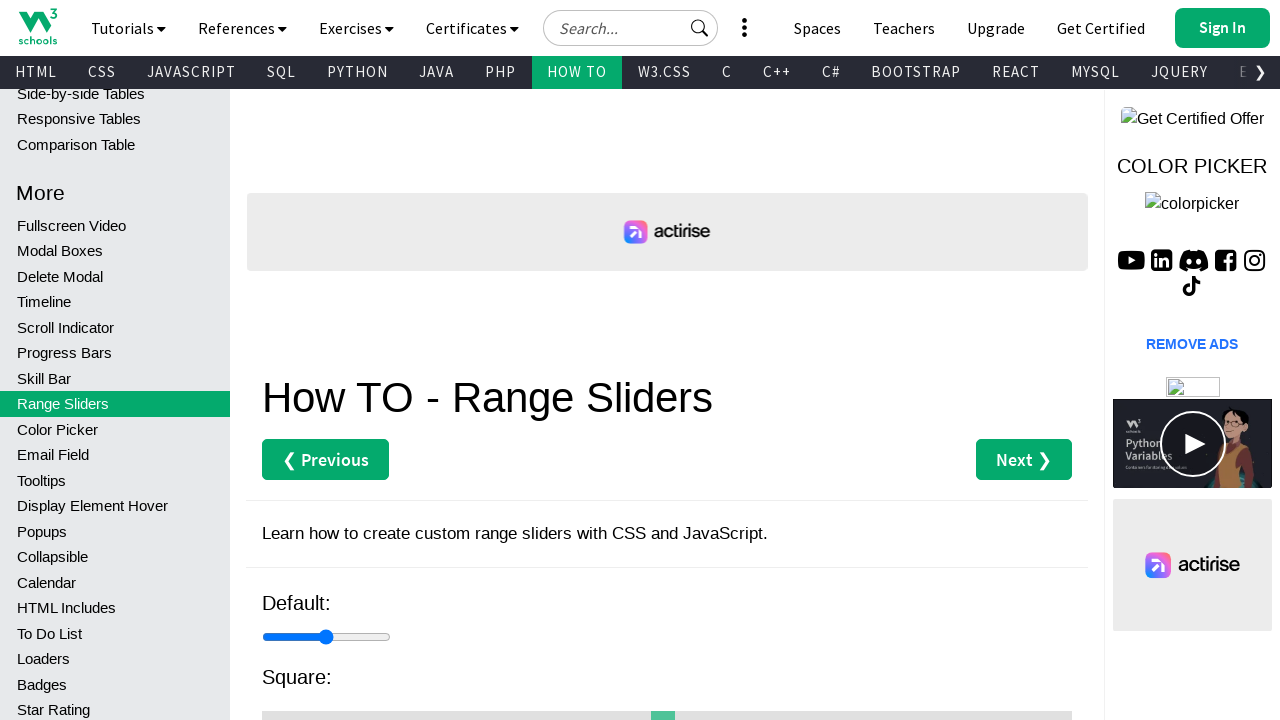

Retrieved slider bounding box dimensions
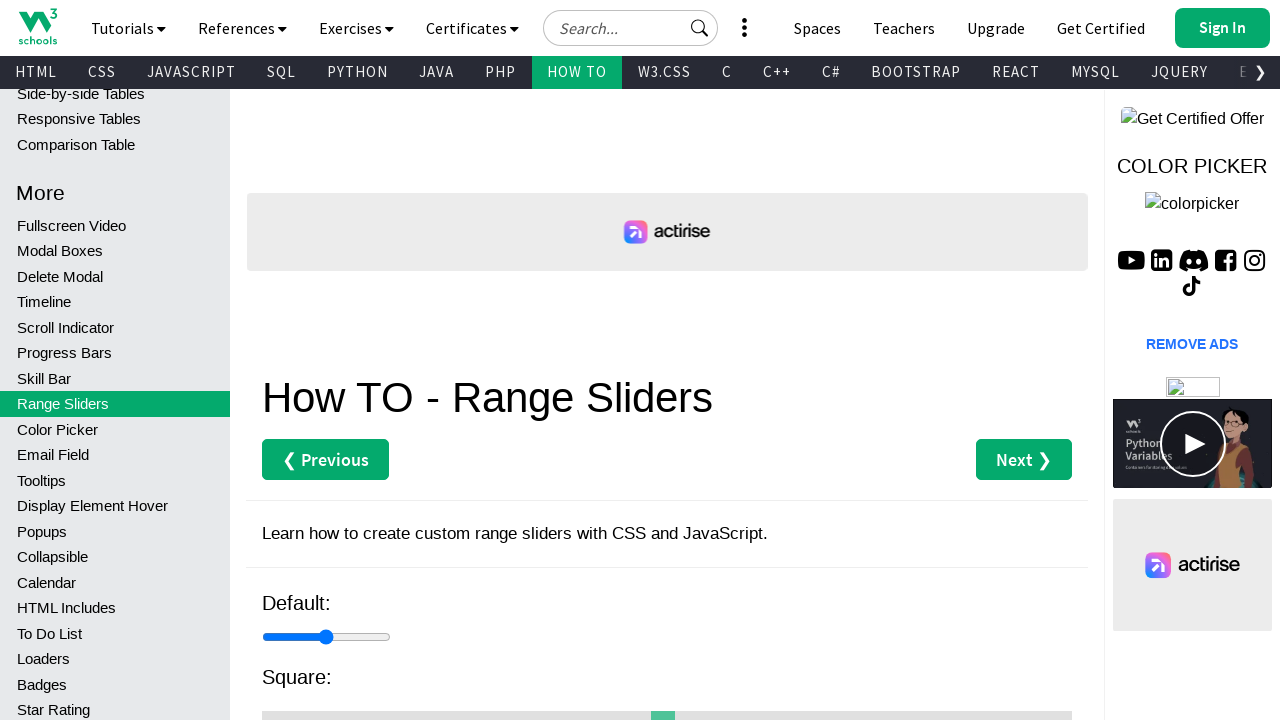

Calculated 40% offset of slider width
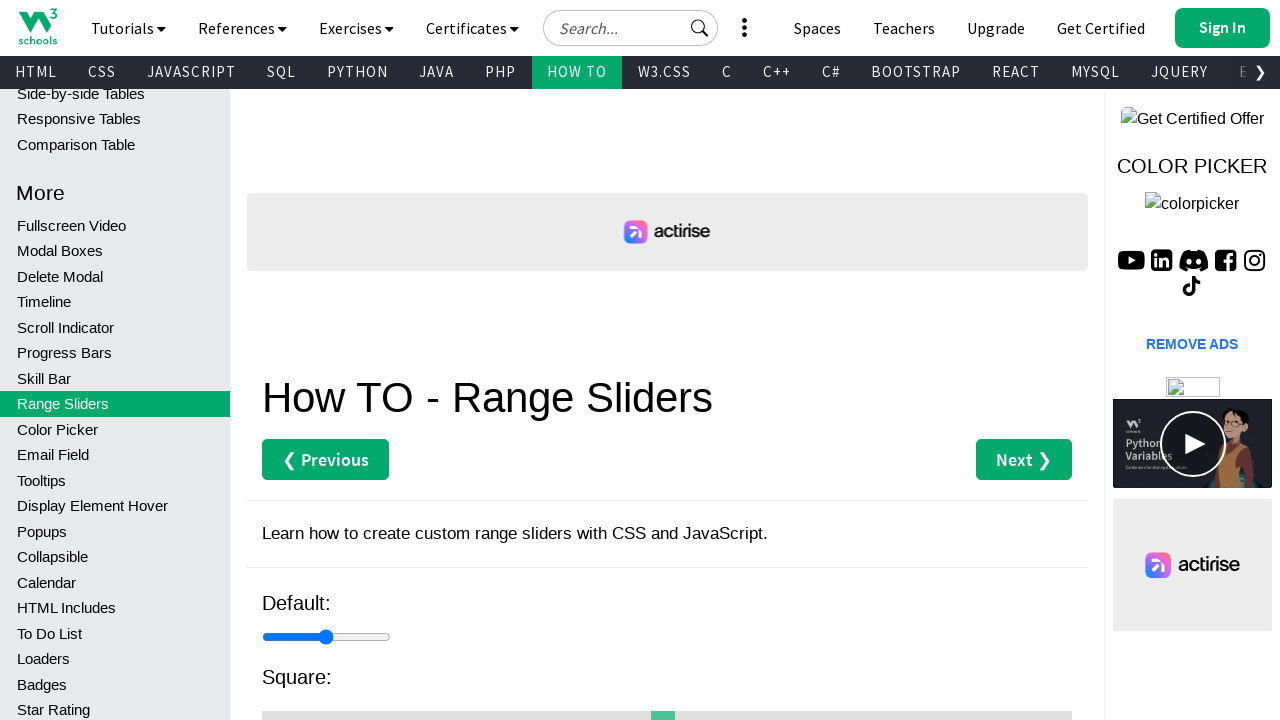

Moved mouse to slider starting position at (262, 723)
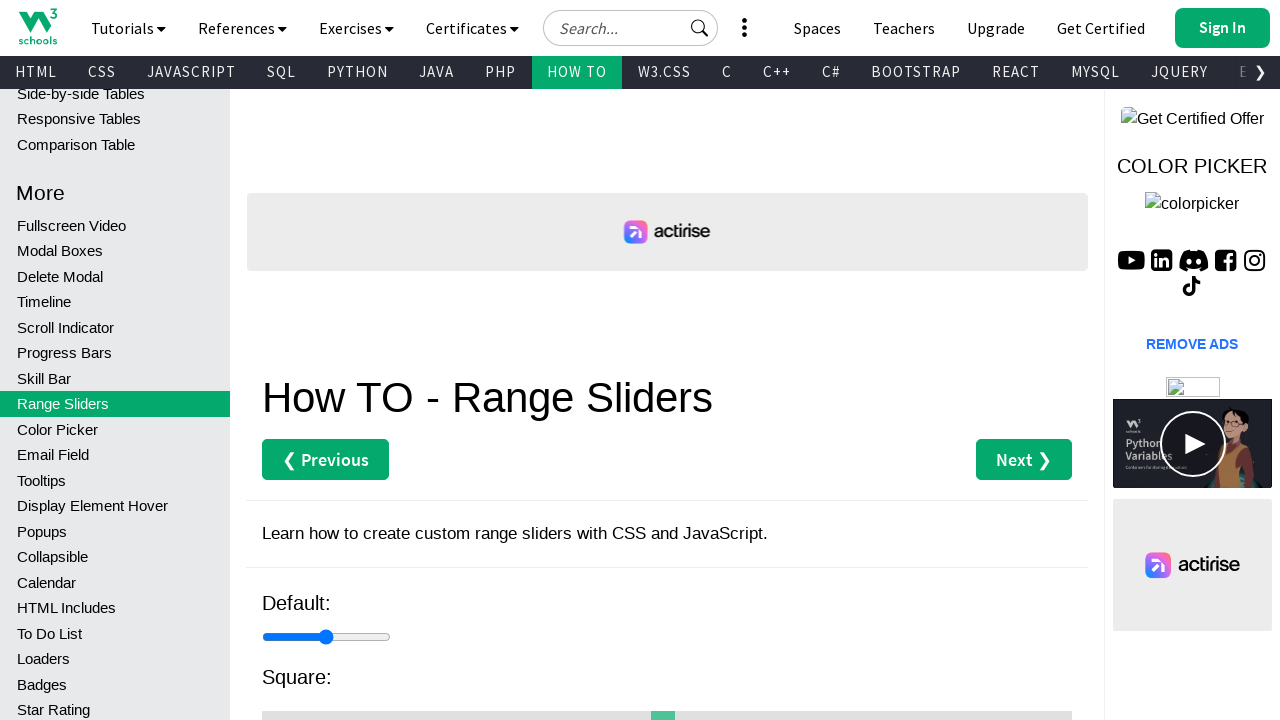

Pressed mouse button down on slider at (262, 723)
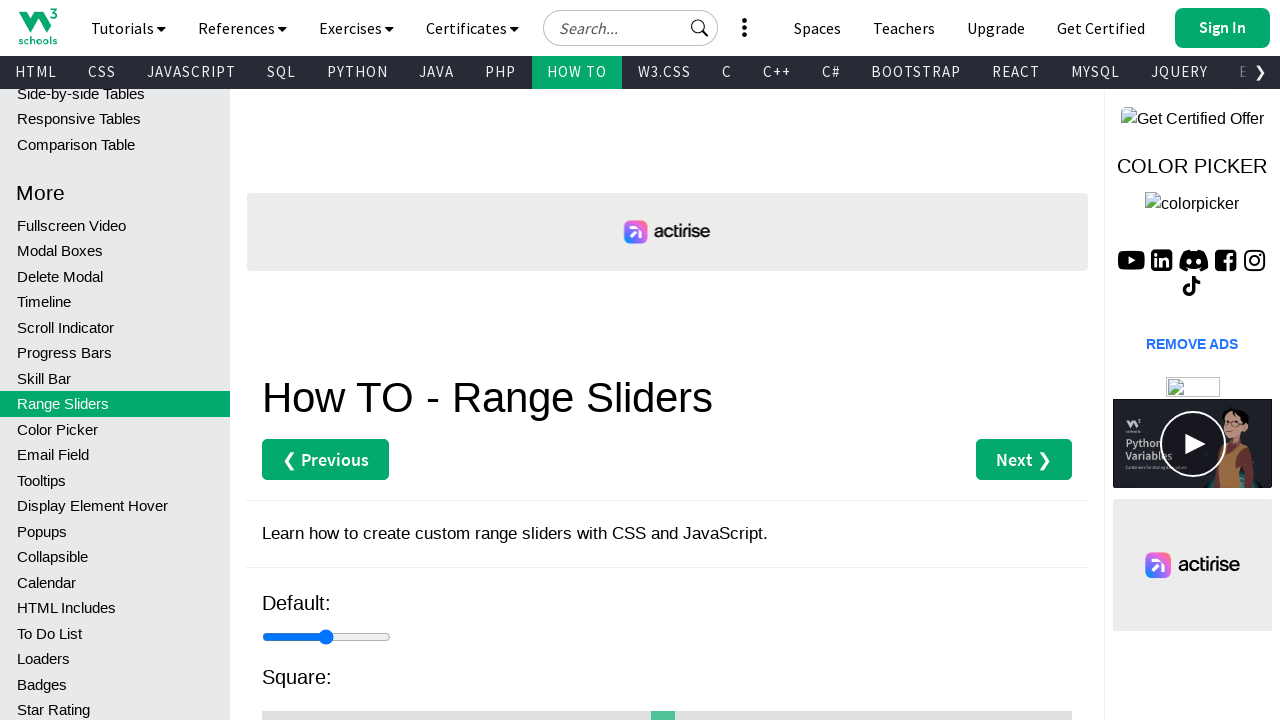

Dragged slider to 40% position at (586, 723)
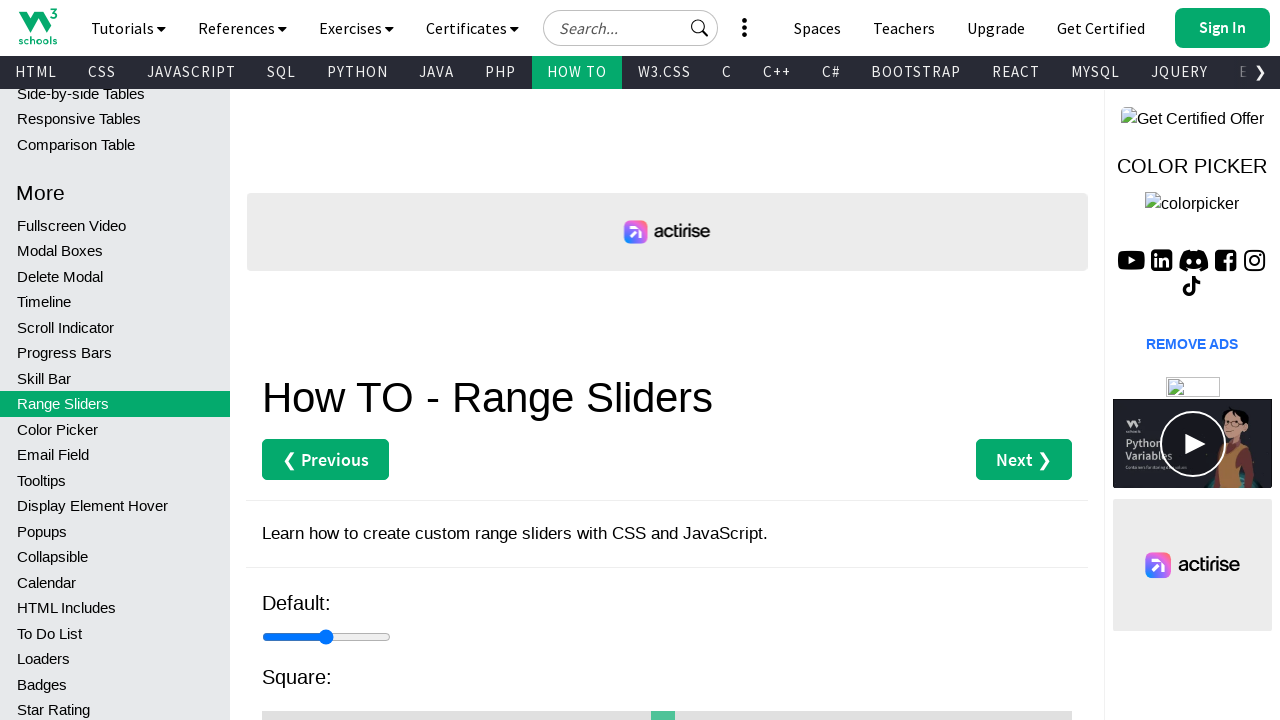

Released mouse button, slider moved to 40% at (586, 723)
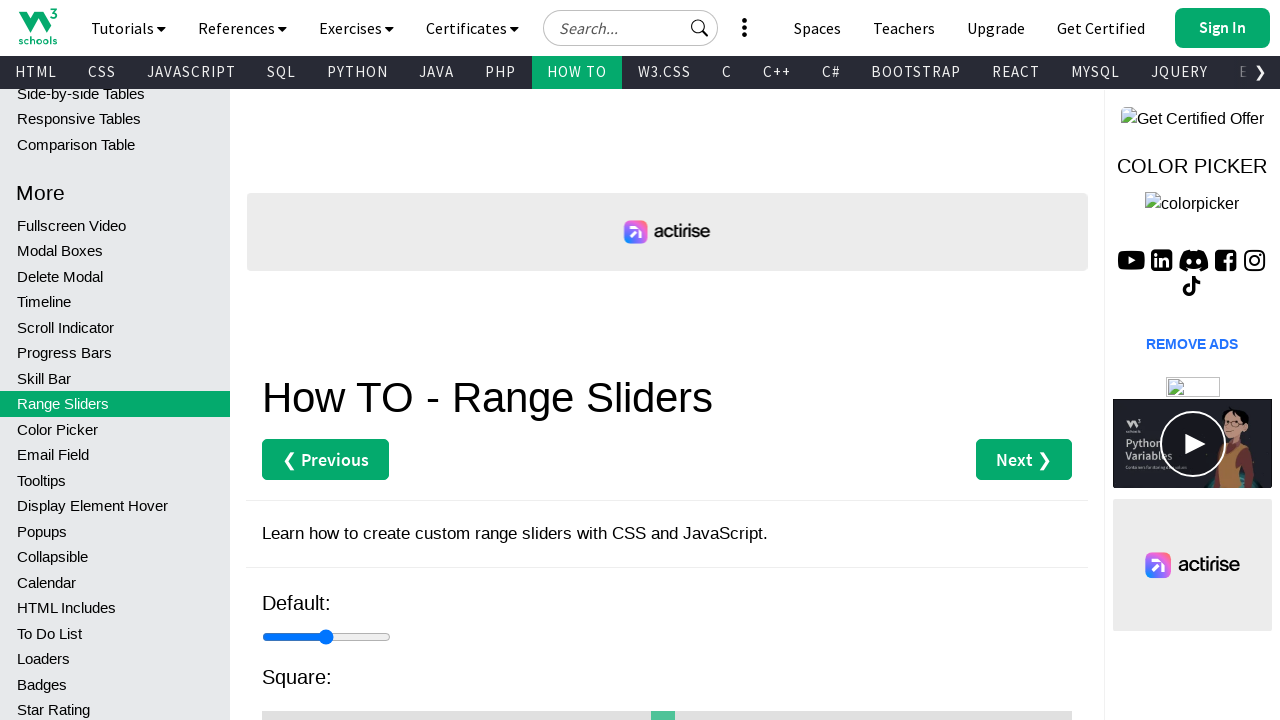

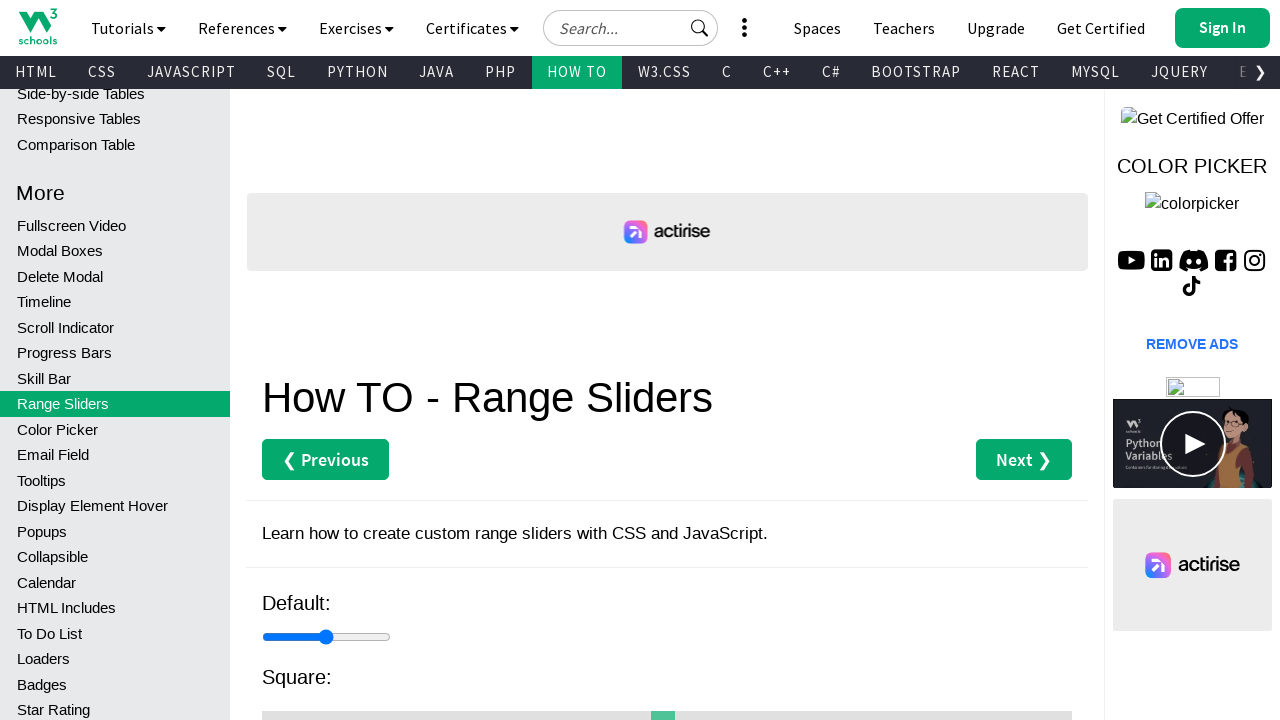